Tests finding a link by partial text (calculated mathematically), clicking it, then filling out a form with name, last name, city, and country fields, and submitting.

Starting URL: http://suninjuly.github.io/find_link_text

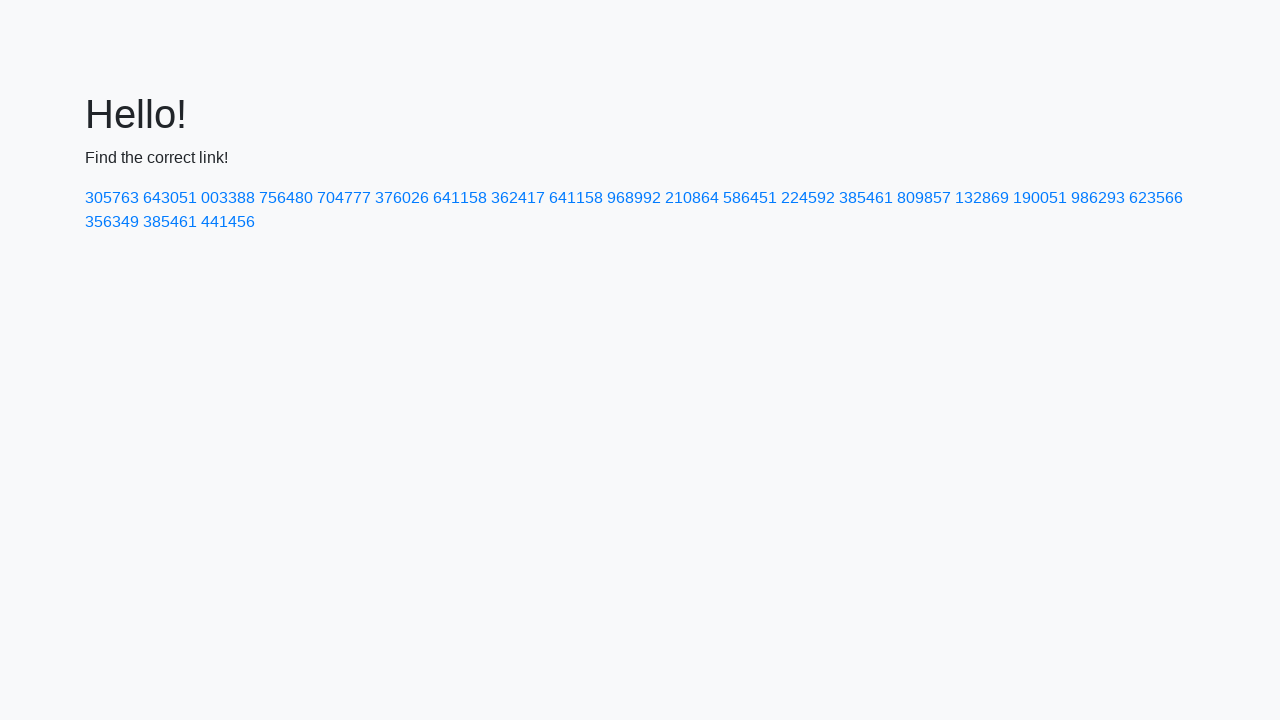

Clicked link with calculated text '224592' at (808, 198) on a:has-text('224592')
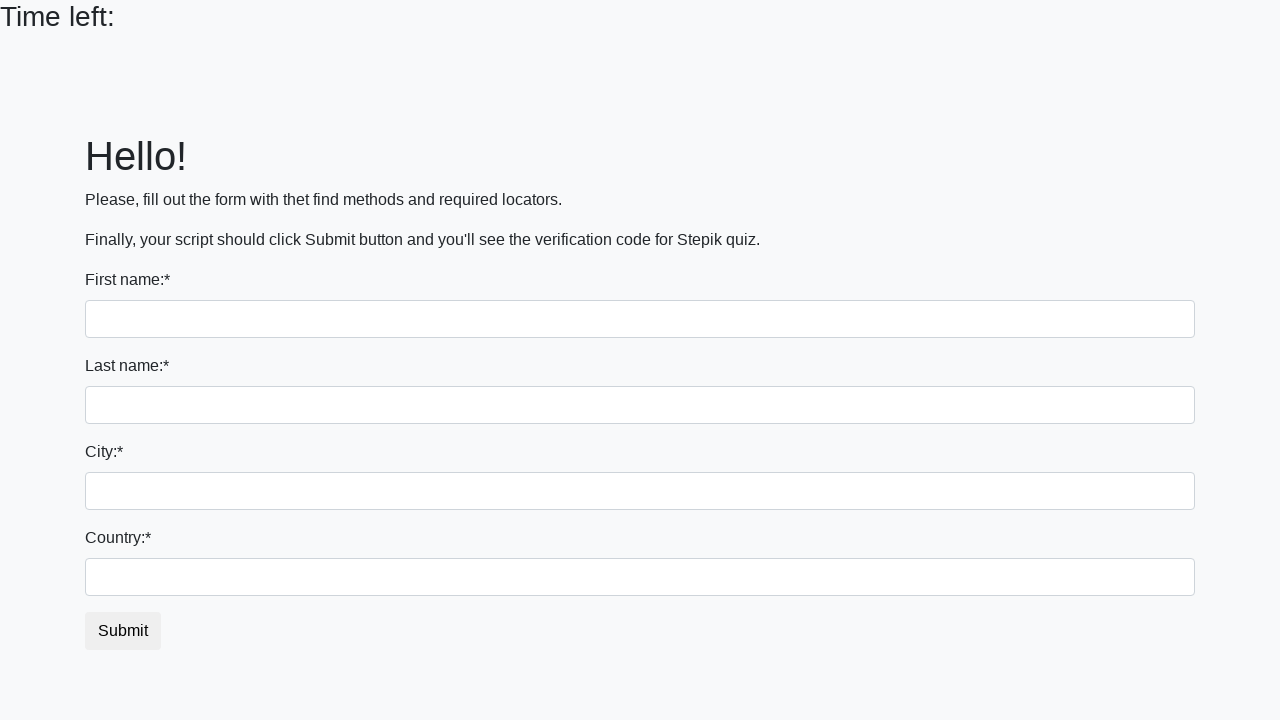

Filled first name field with 'Ivan' on input
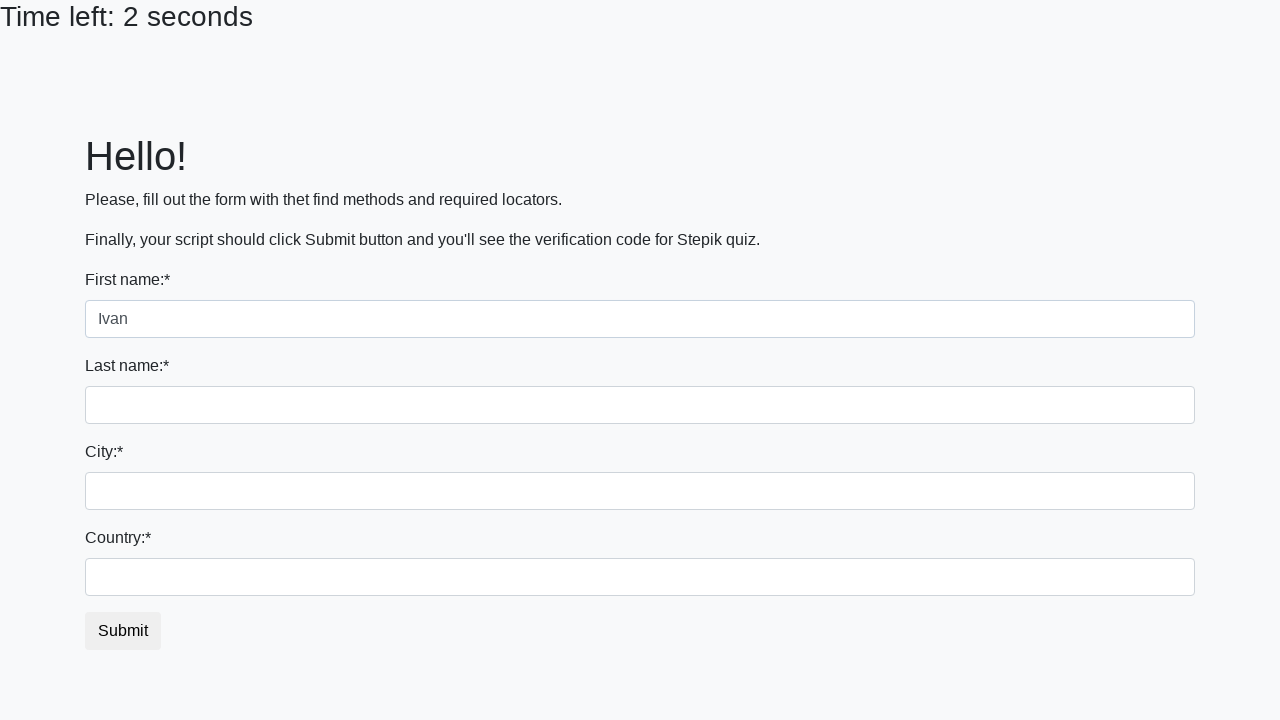

Filled last name field with 'Petrov' on input[name='last_name']
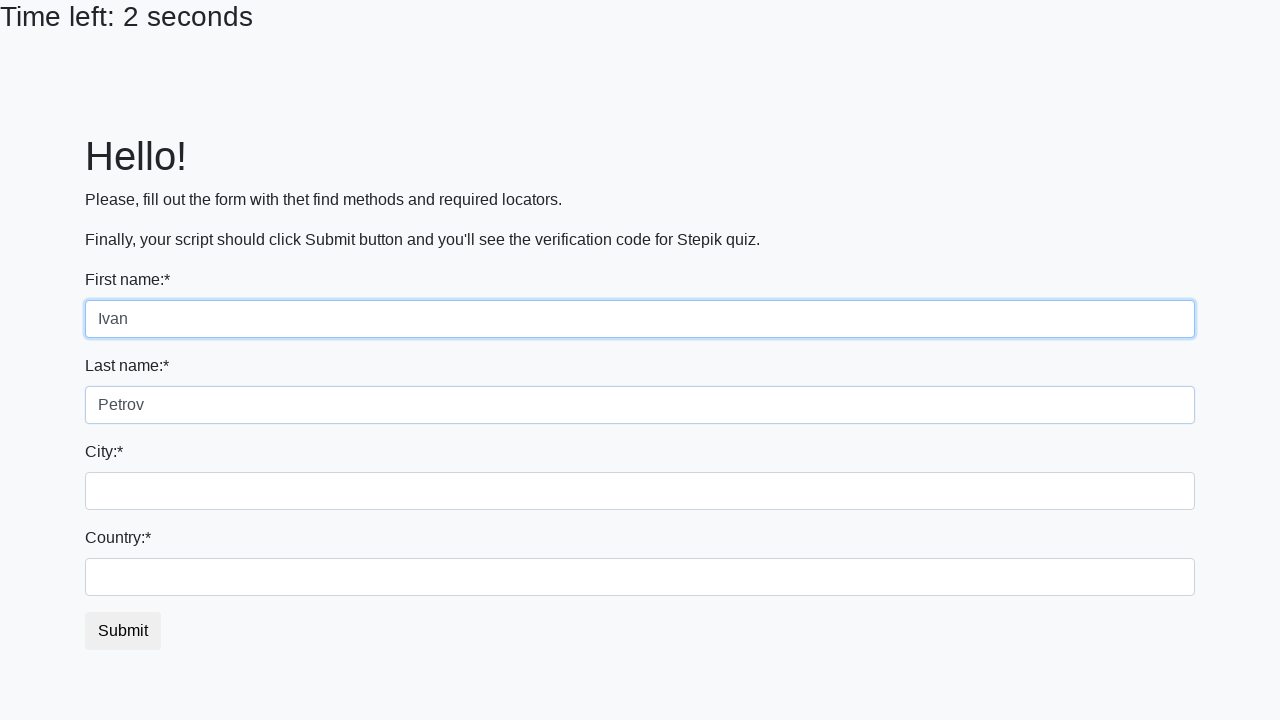

Filled city field with 'Smolensk' on .city
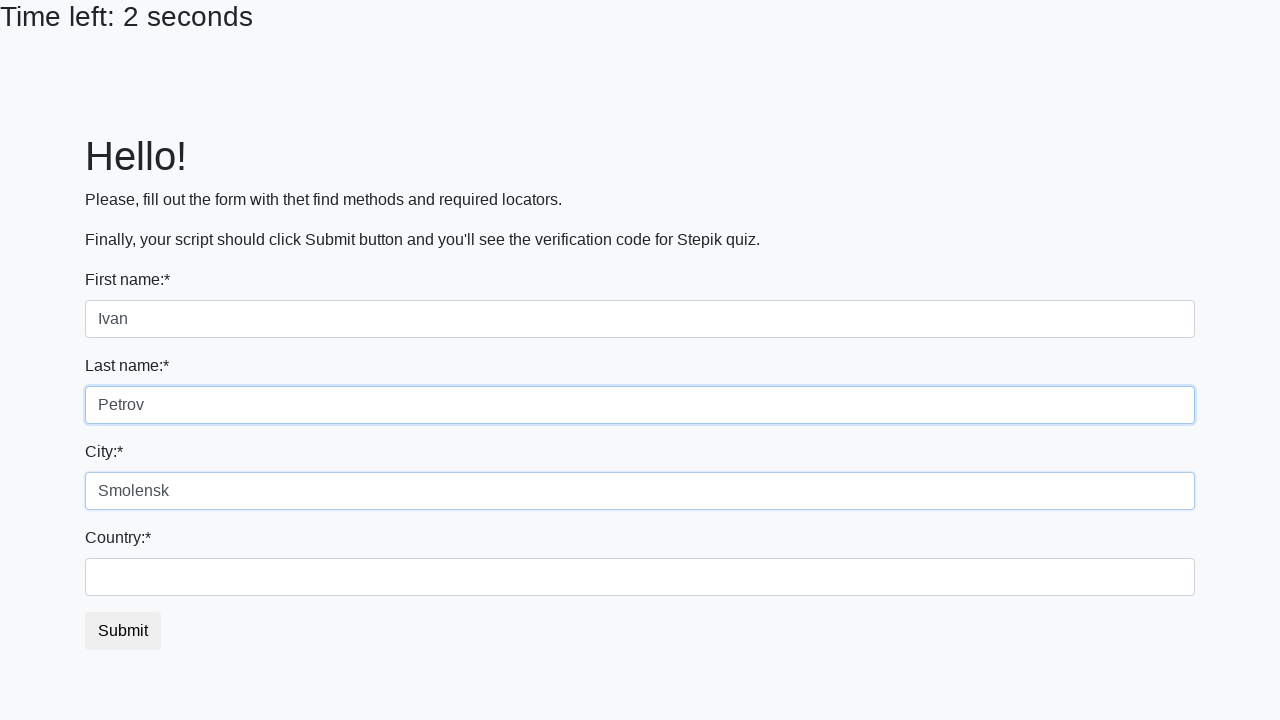

Filled country field with 'Russia' on #country
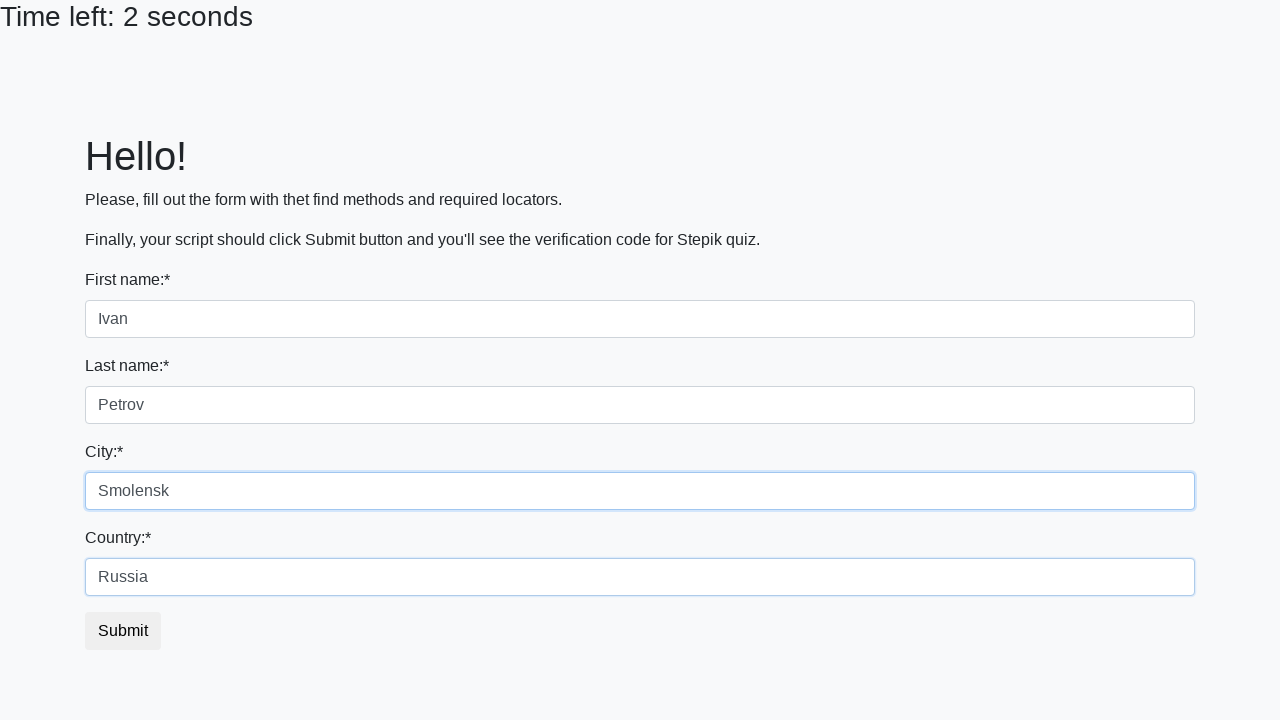

Clicked submit button at (123, 631) on button.btn
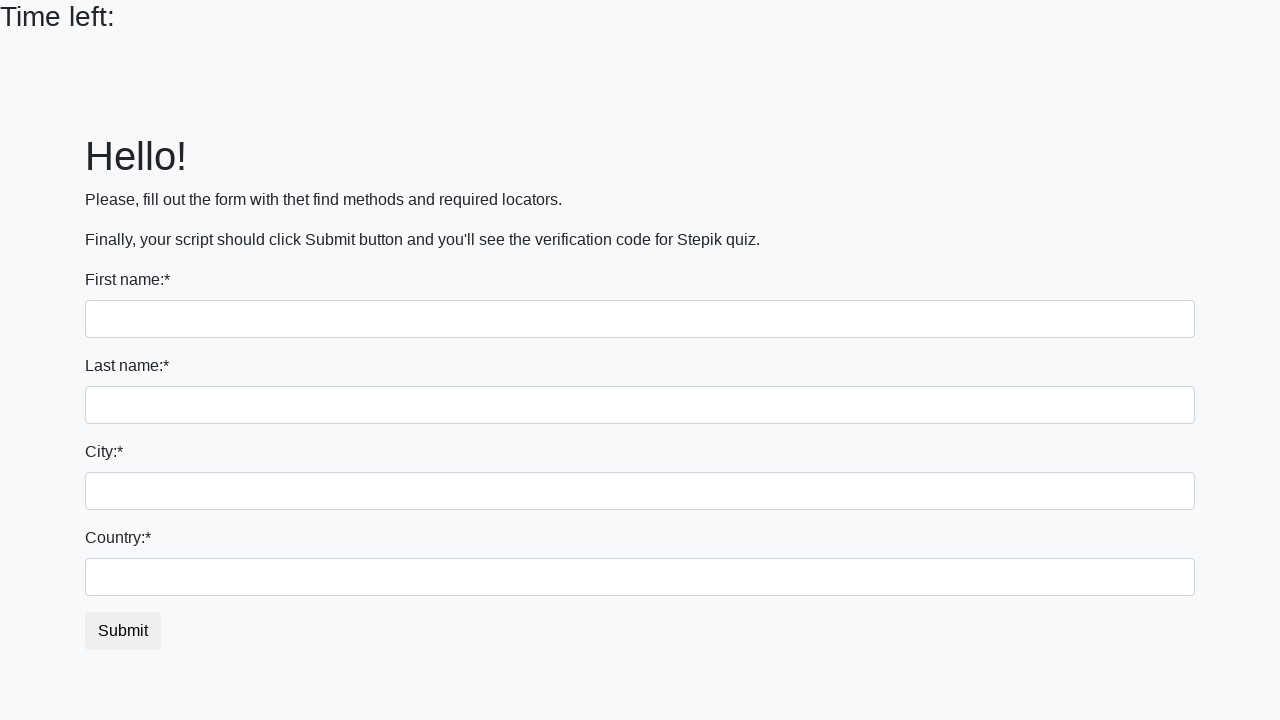

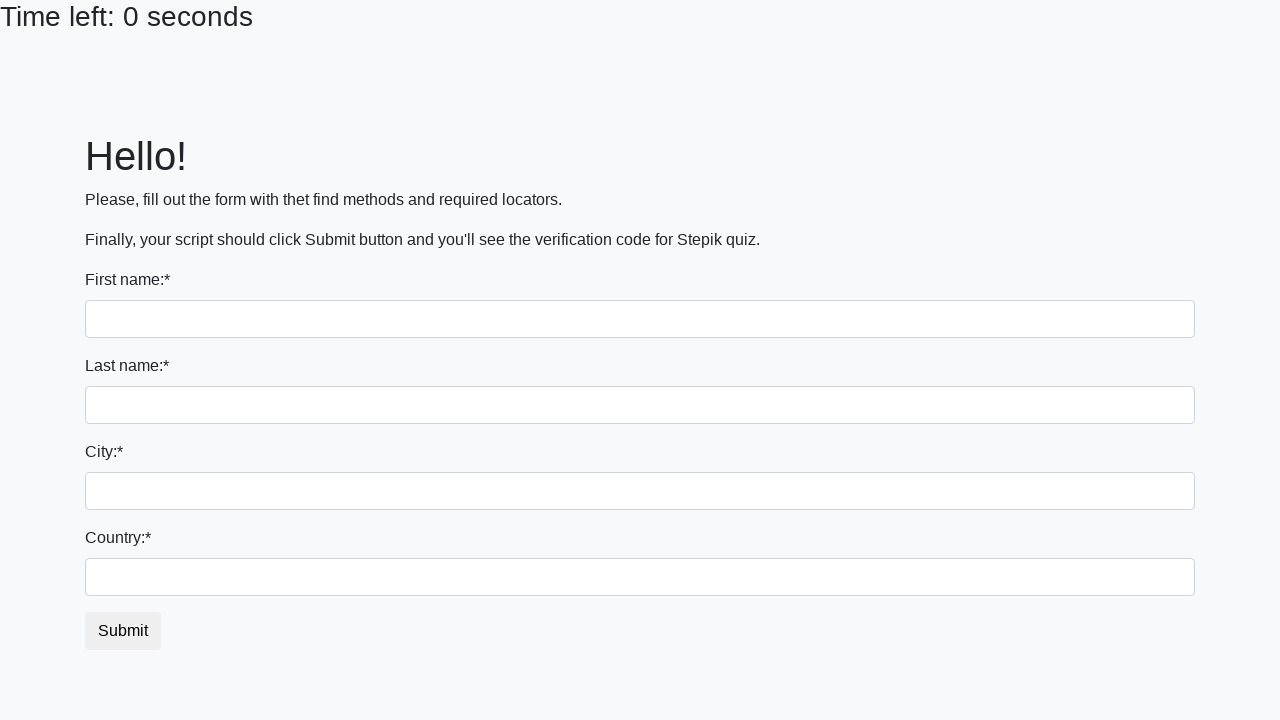